Tests filling an input field using standard XPath and CSS selectors

Starting URL: https://selectorshub.com/xpath-practice-page/

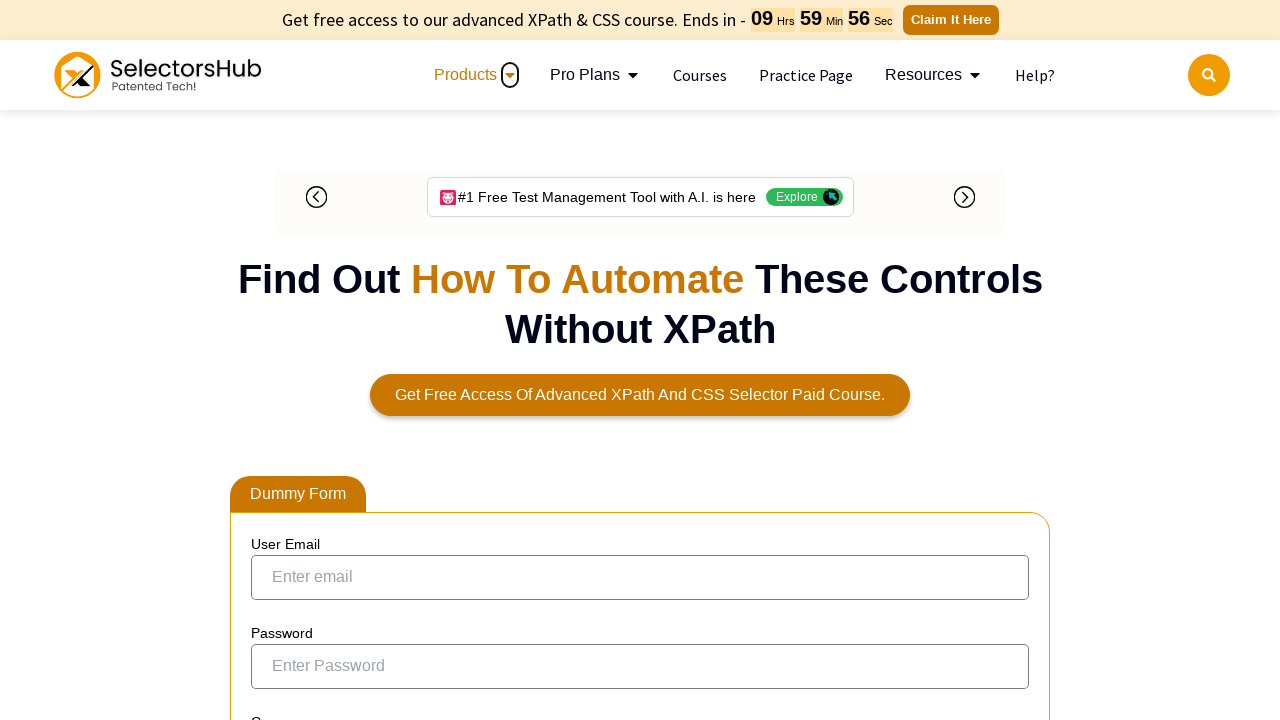

Filled input field with ID 'kils' with text 'Testing' on input#kils
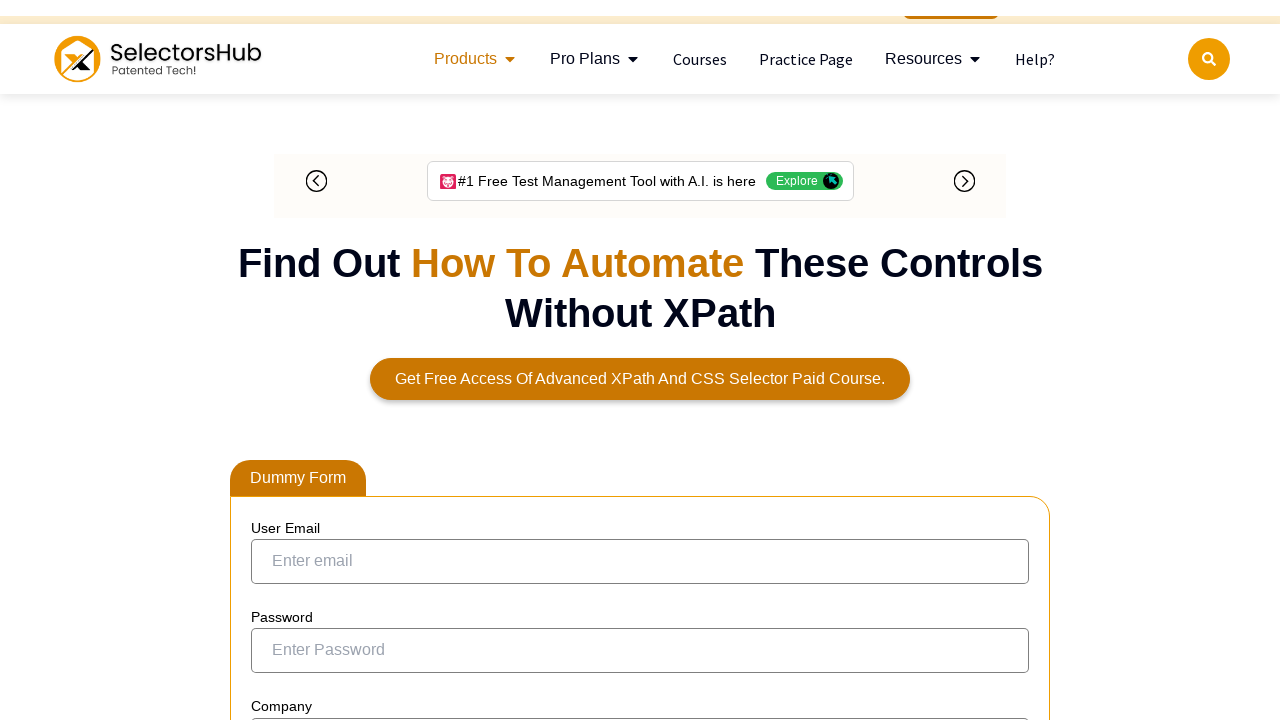

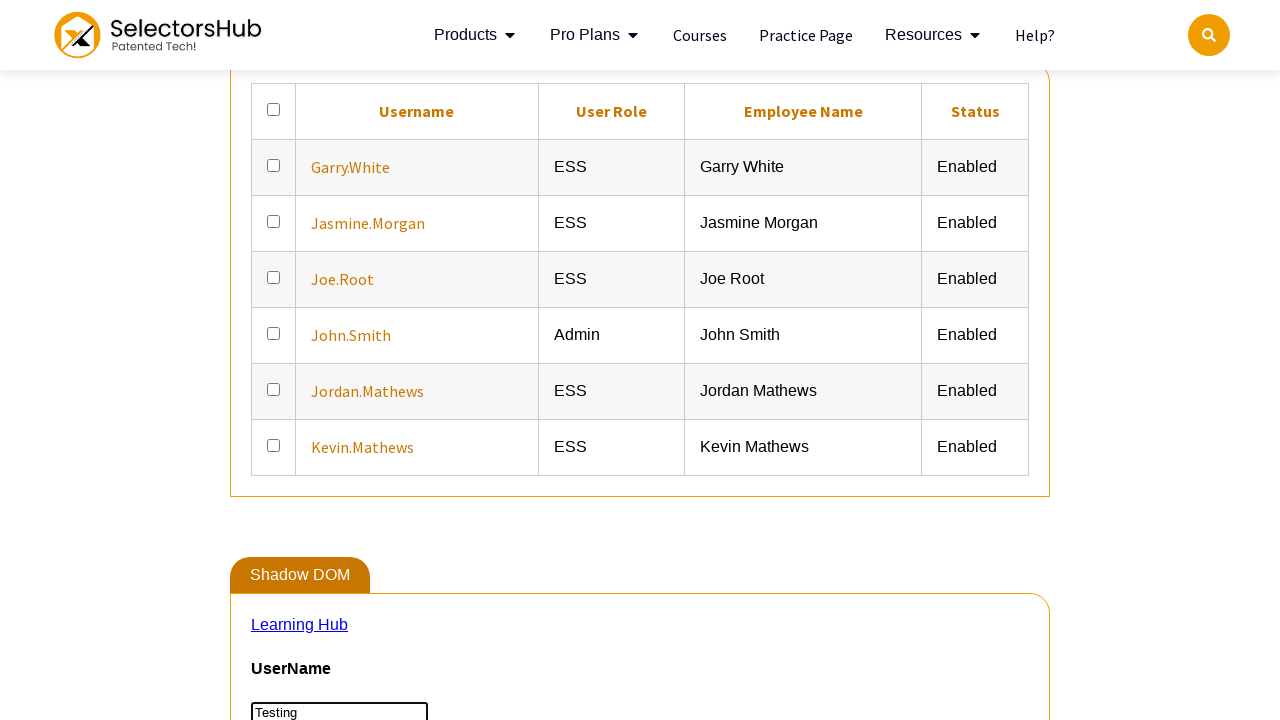